Tests handling JavaScript confirm dialogs by accepting and dismissing them, verifying the appropriate result messages for each action.

Starting URL: https://the-internet.herokuapp.com/javascript_alerts

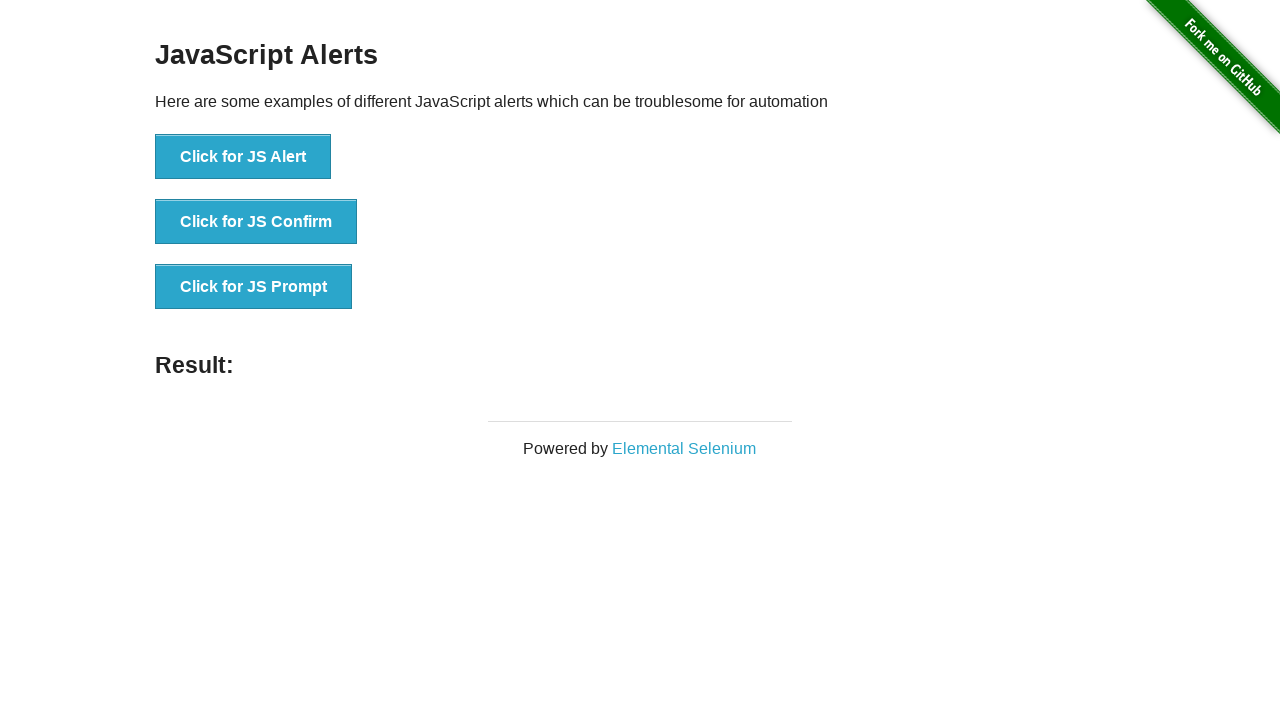

Navigated to JavaScript alerts test page
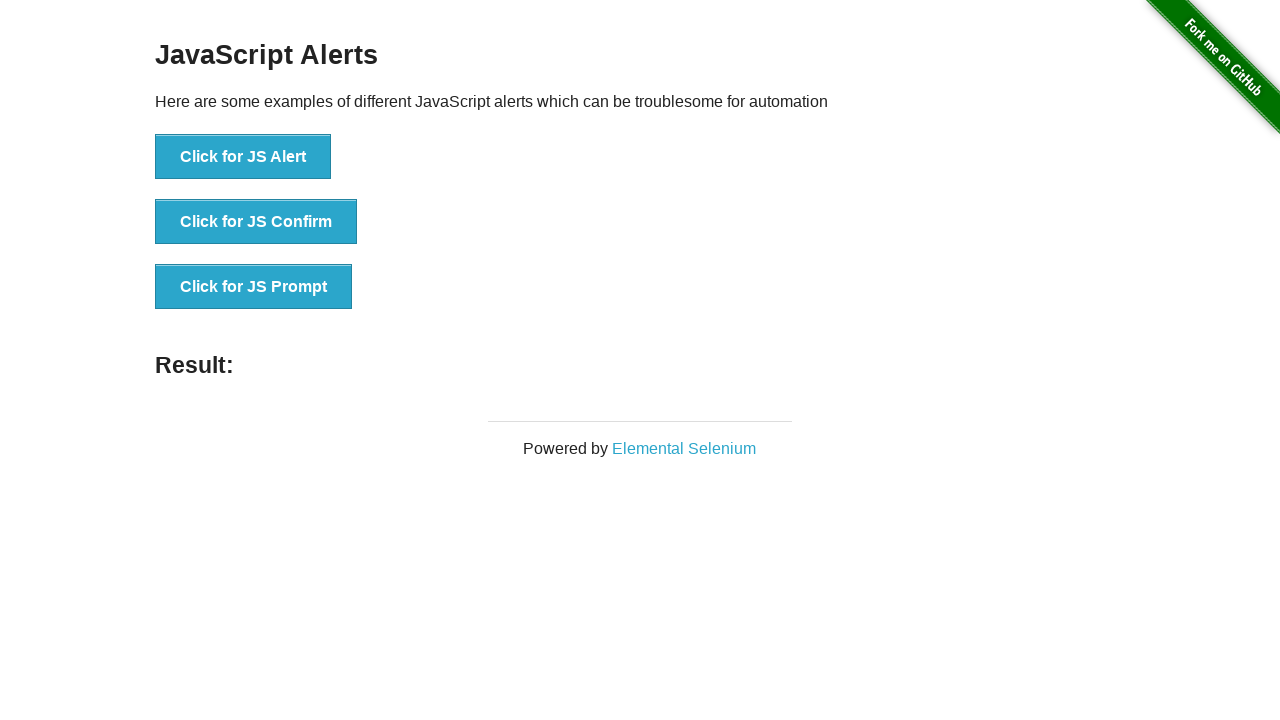

Set up dialog handler to accept confirm dialogs
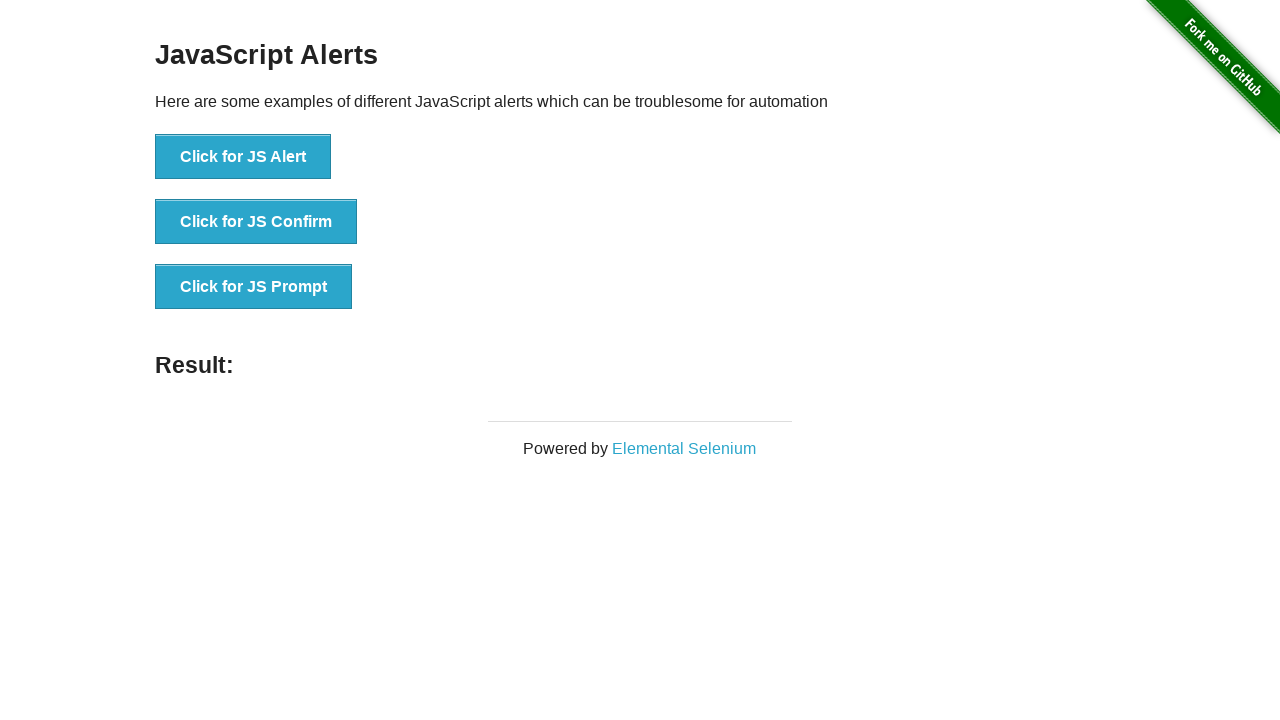

Clicked button to trigger JS Confirm dialog at (256, 222) on text=Click for JS Confirm
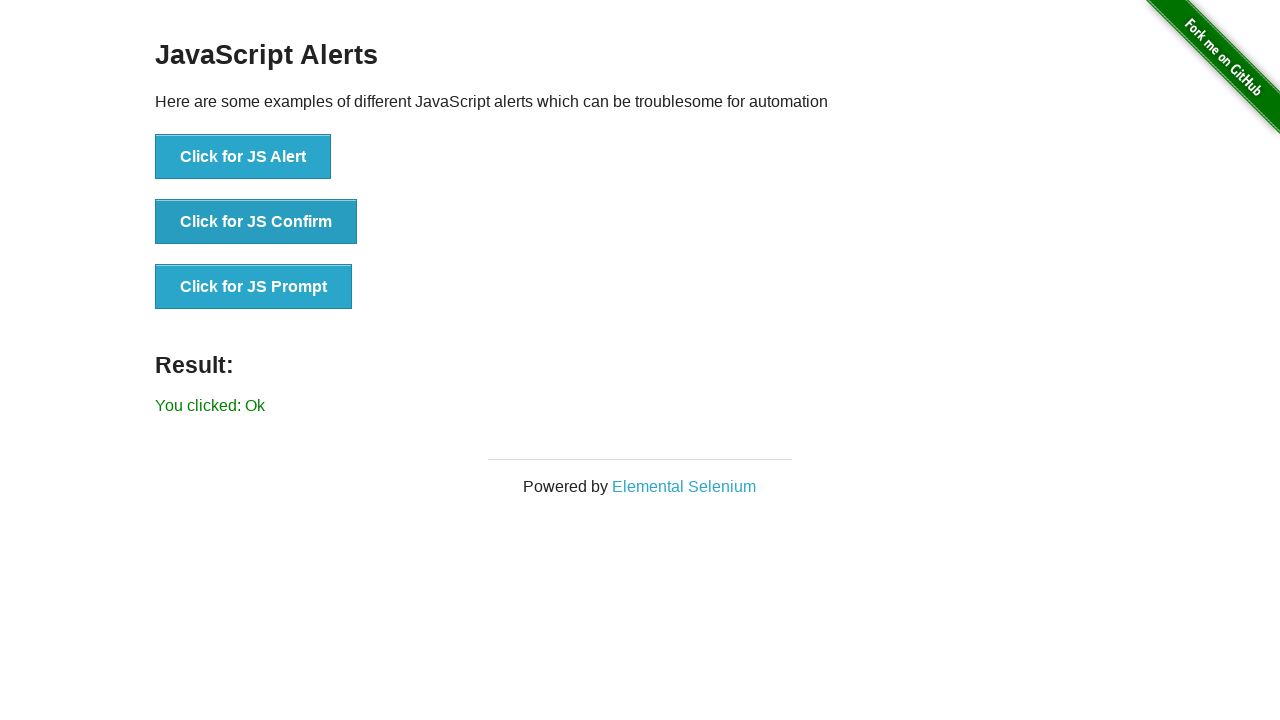

Verified result message shows 'You clicked: Ok'
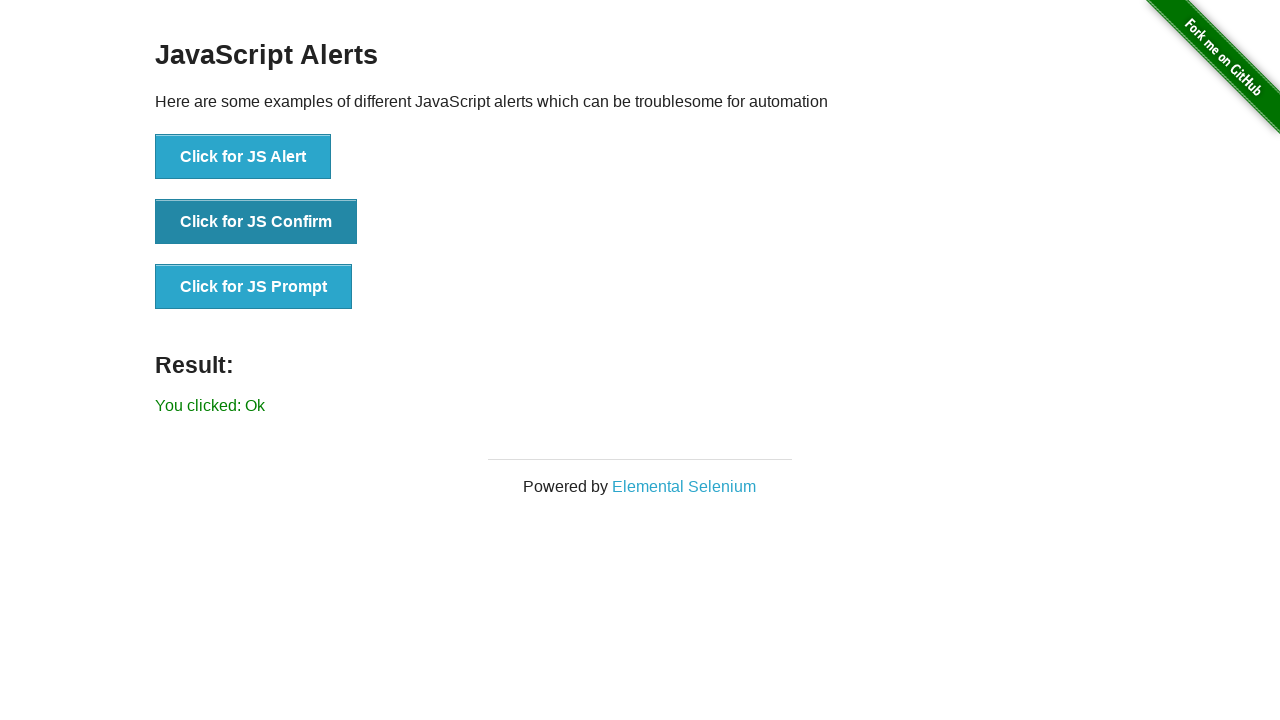

Set up dialog handler to dismiss confirm dialogs
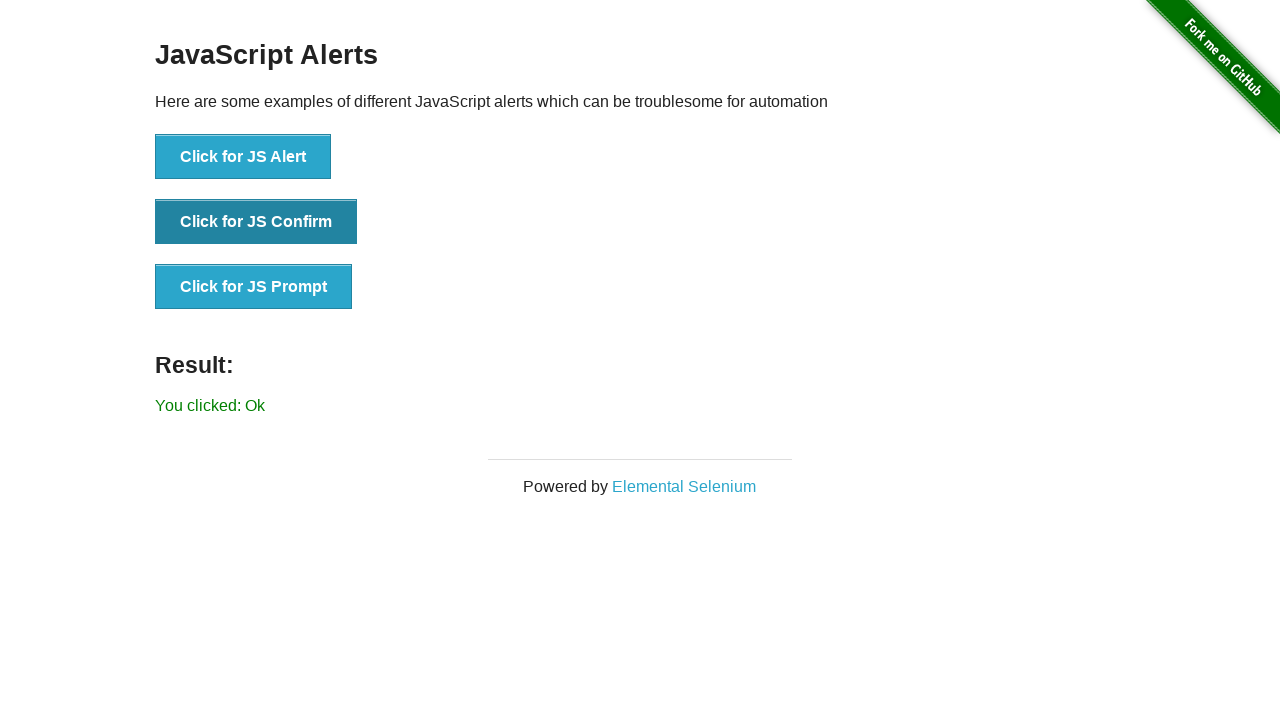

Clicked button to trigger JS Confirm dialog again at (256, 222) on text=Click for JS Confirm
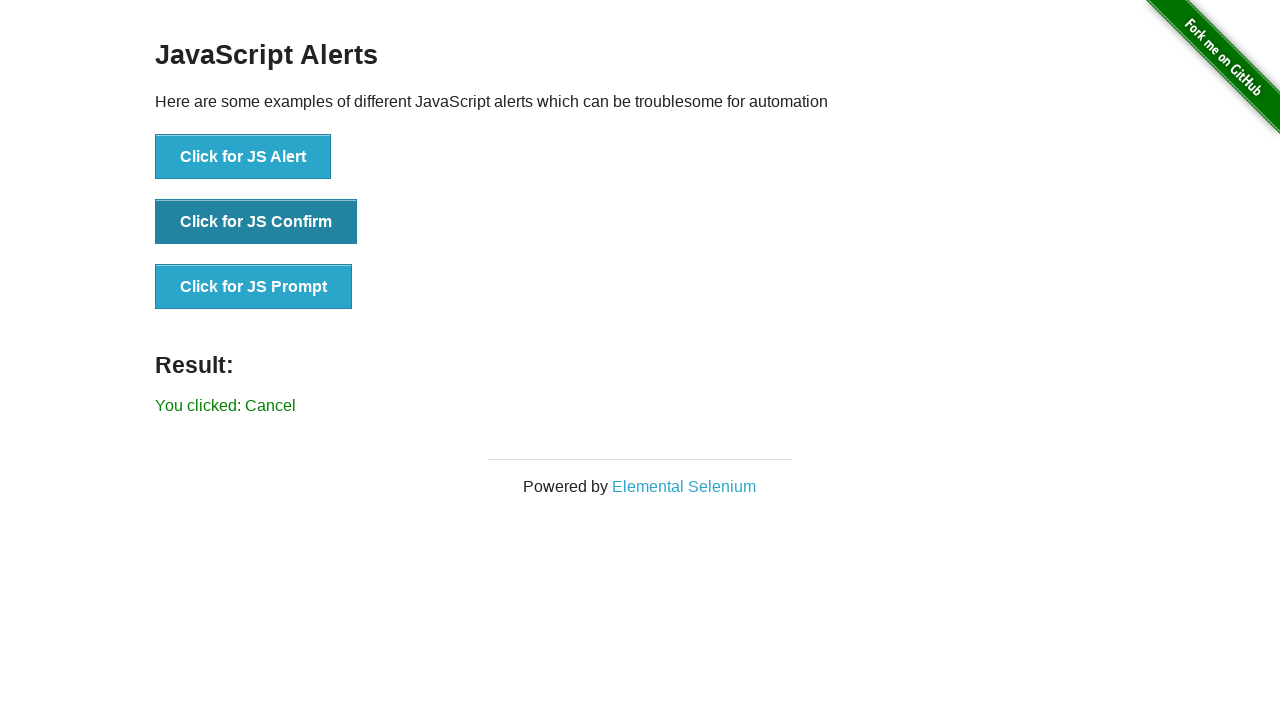

Verified result message shows 'You clicked: Cancel'
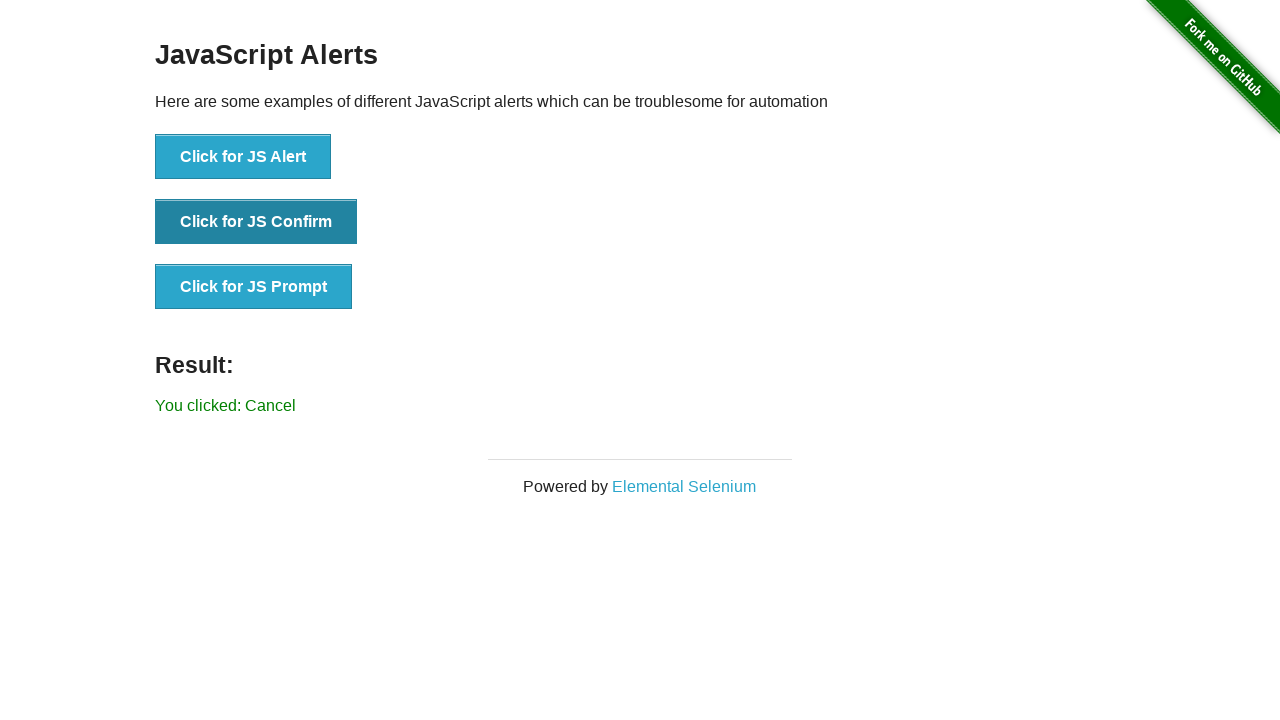

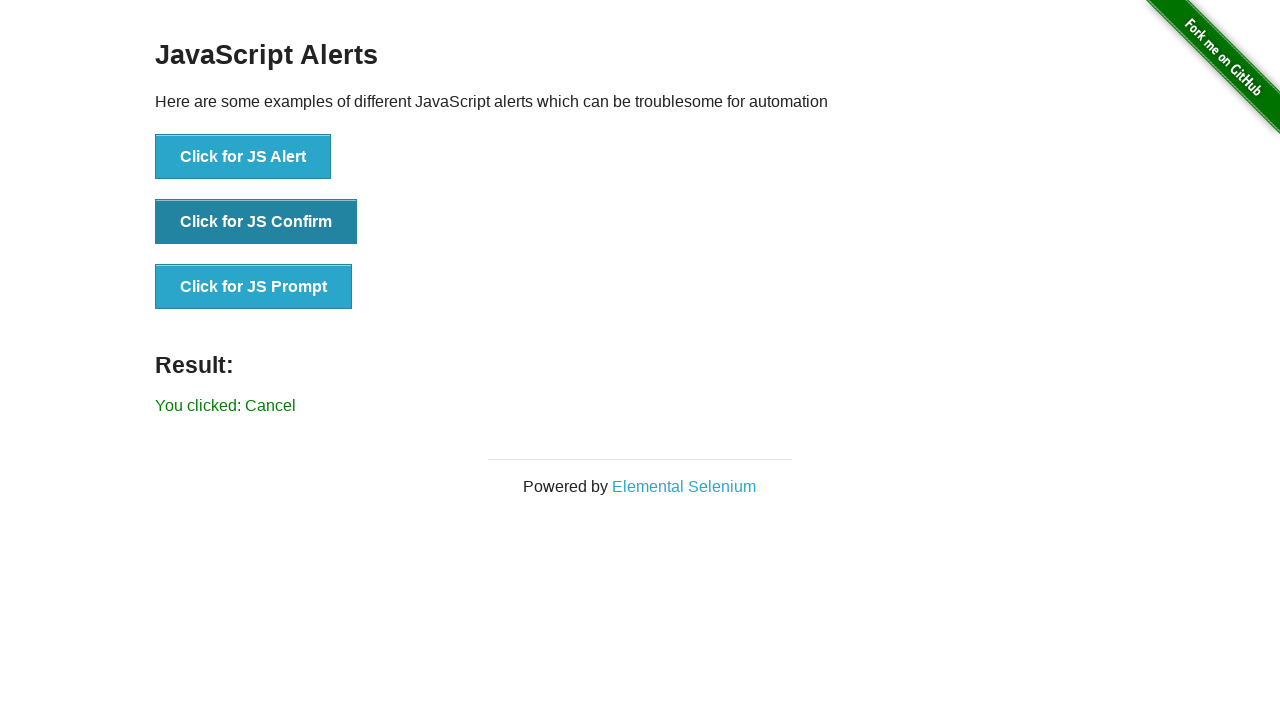